Tests clicking a radio button on a Selenium practice page by finding all elements with id 'male' and clicking the last visible one.

Starting URL: http://seleniumpractise.blogspot.fi/2016/08/how-to-automate-radio-button-in.html

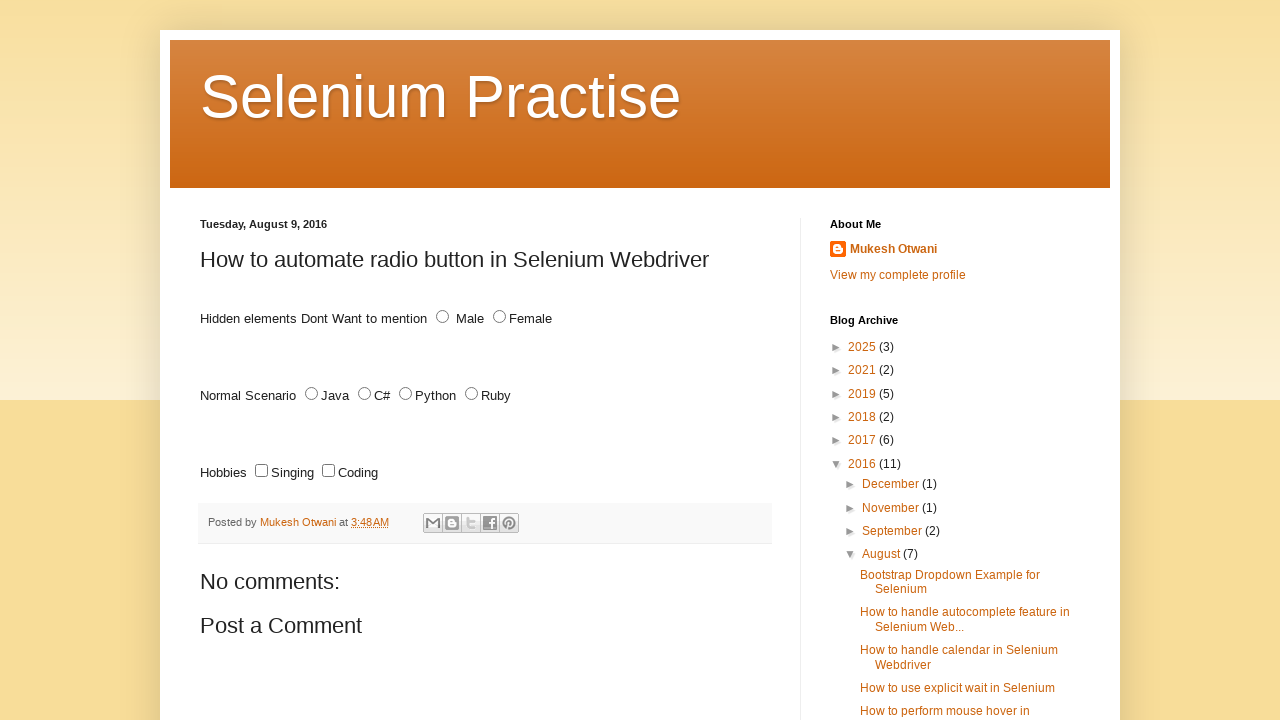

Navigated to Selenium practice page for radio button automation
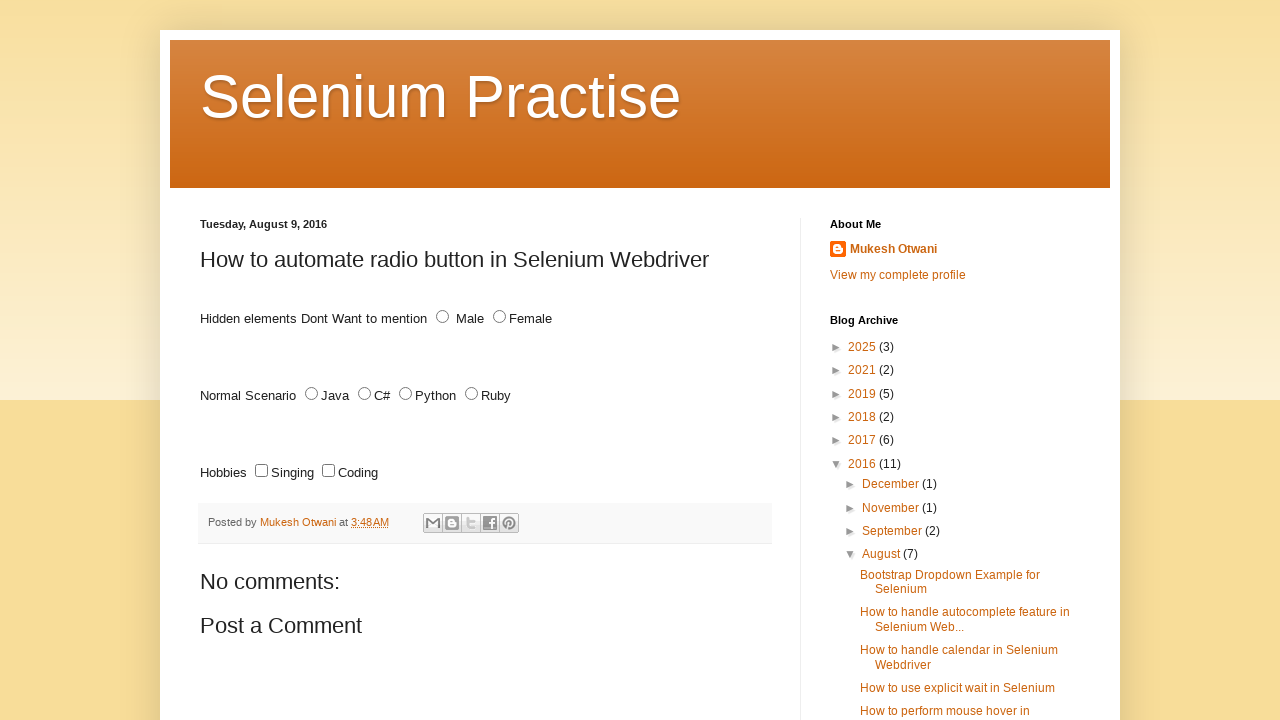

Located all elements with id 'male'
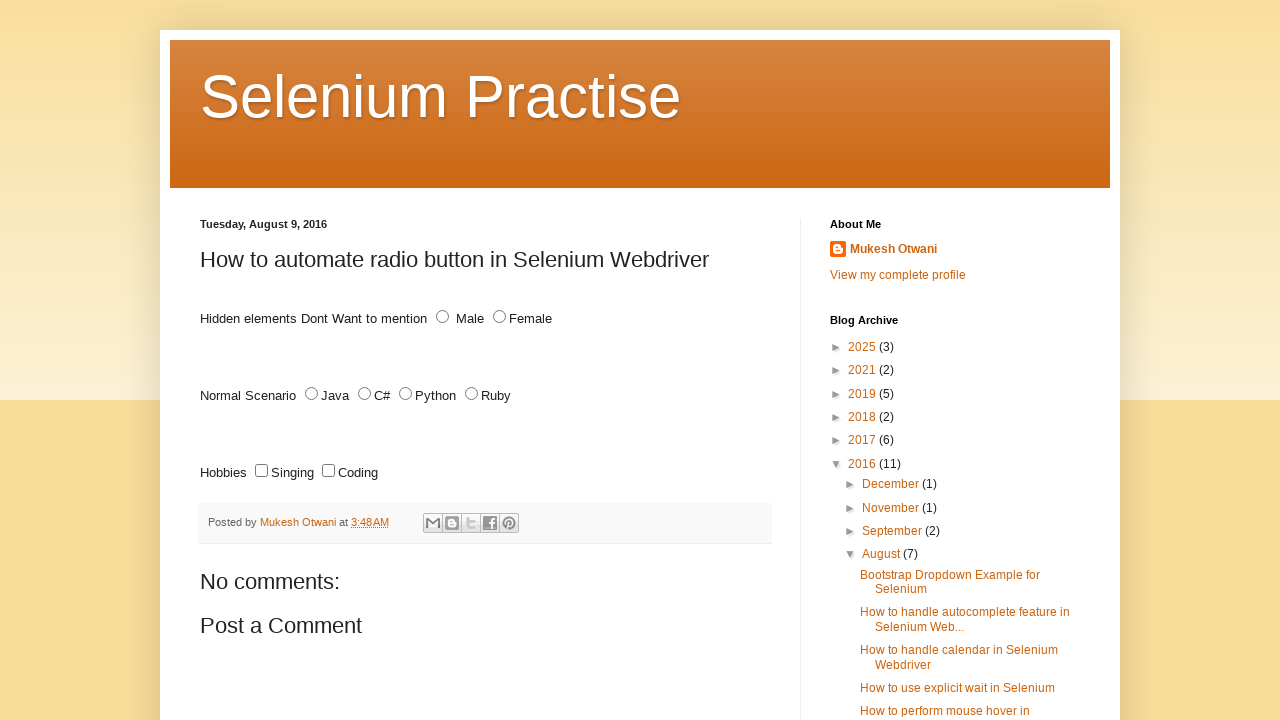

Found 2 radio button element(s) with id 'male'
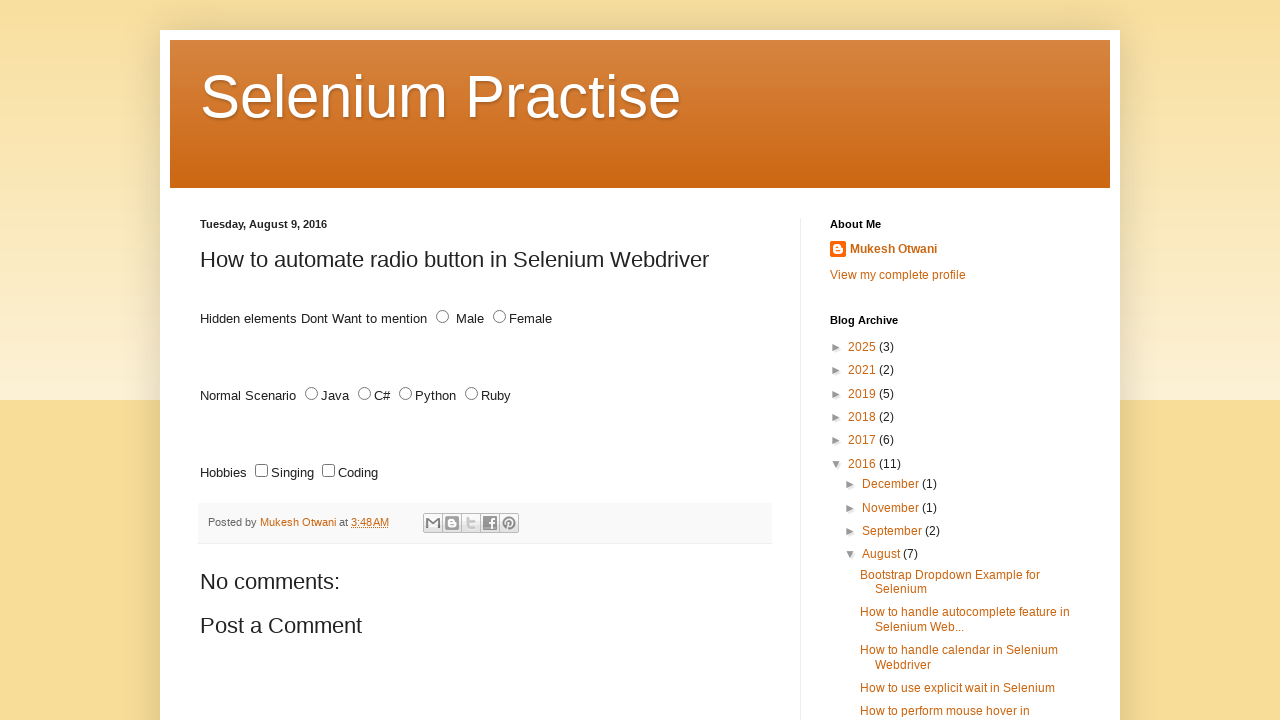

Clicked the last visible 'male' radio button element at (442, 317) on xpath=//*[@id='male'] >> nth=1
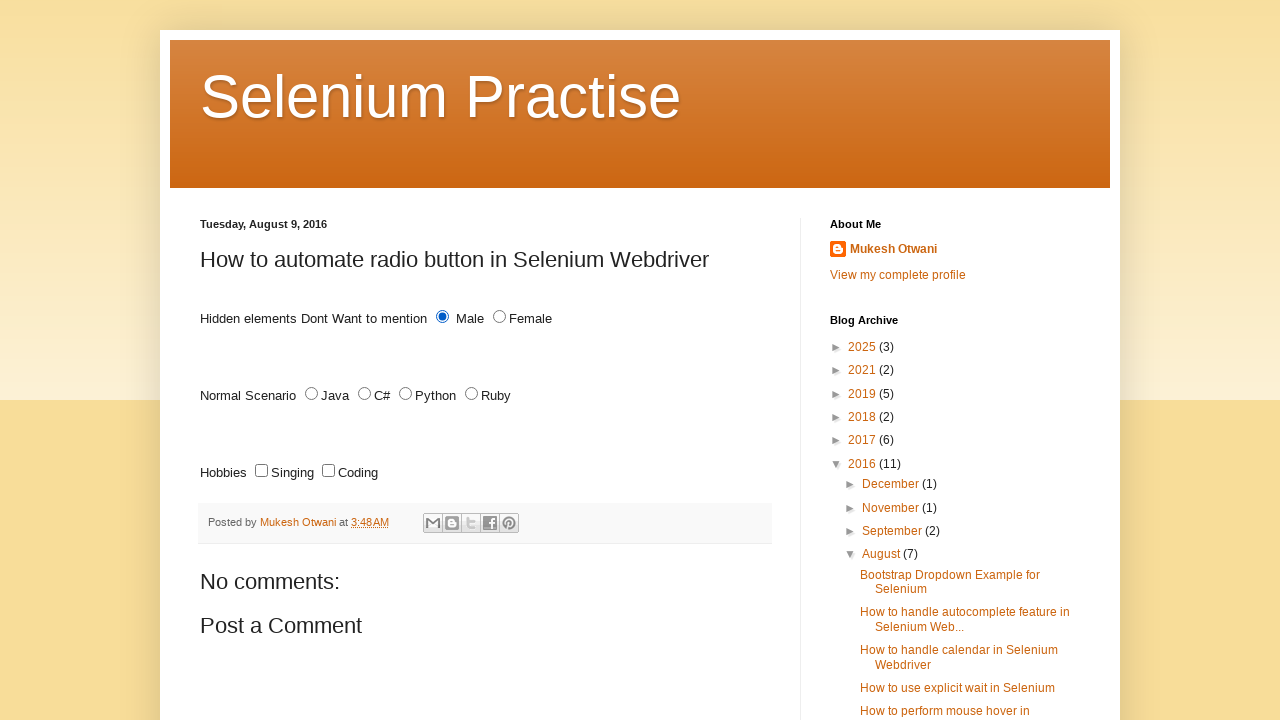

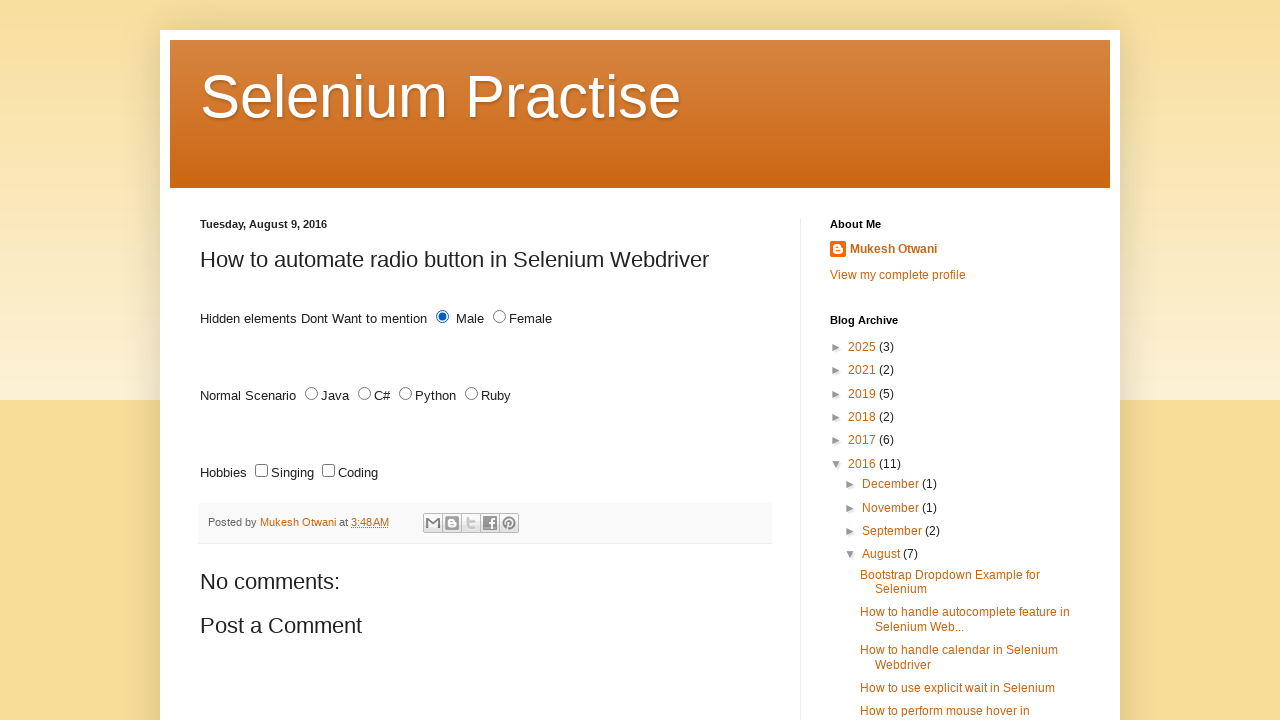